Tests handling a confirmation alert by clicking a button that triggers the alert and dismissing it

Starting URL: https://testautomationpractice.blogspot.com/

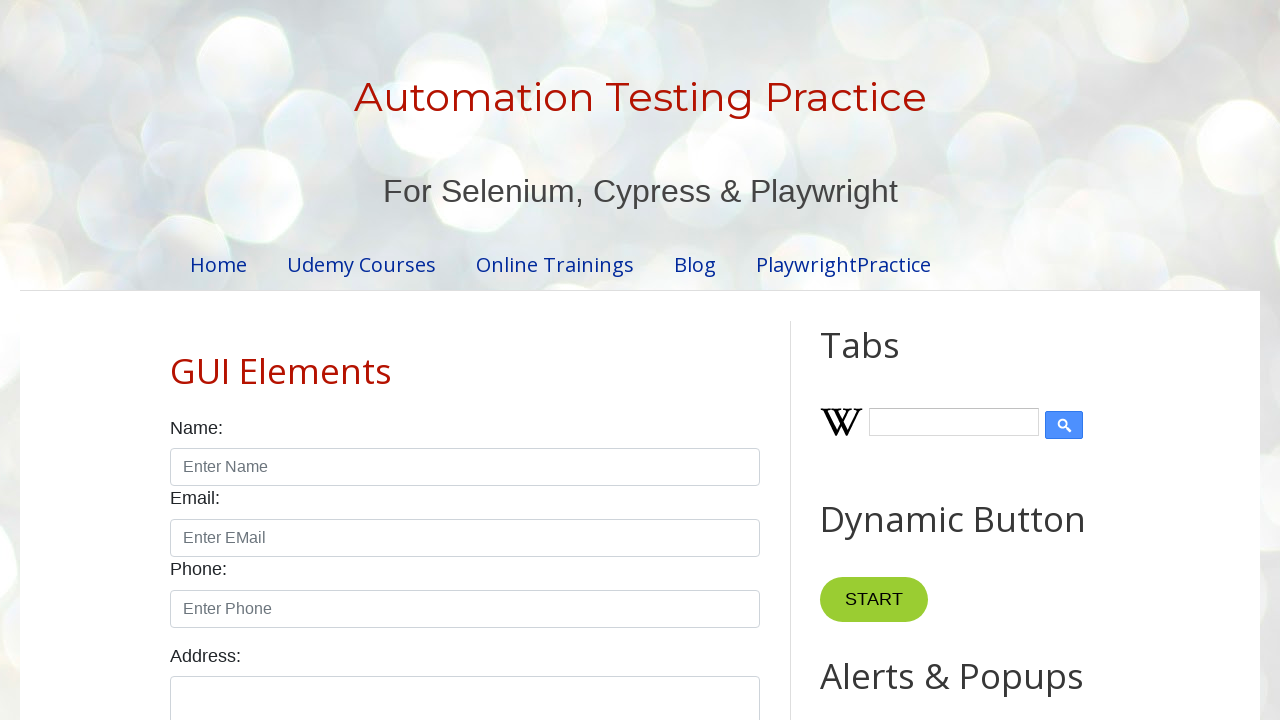

Scrolled to 'Alerts & Popups' section
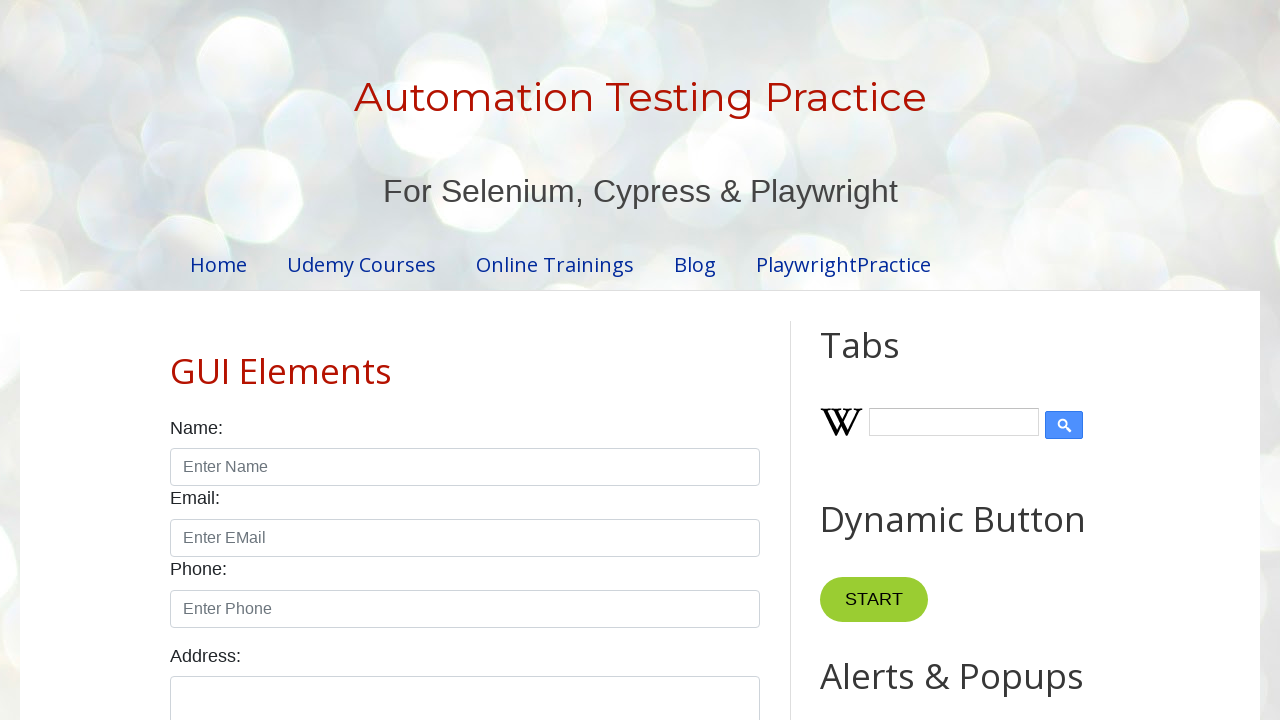

Set up dialog handler to dismiss confirmation alerts
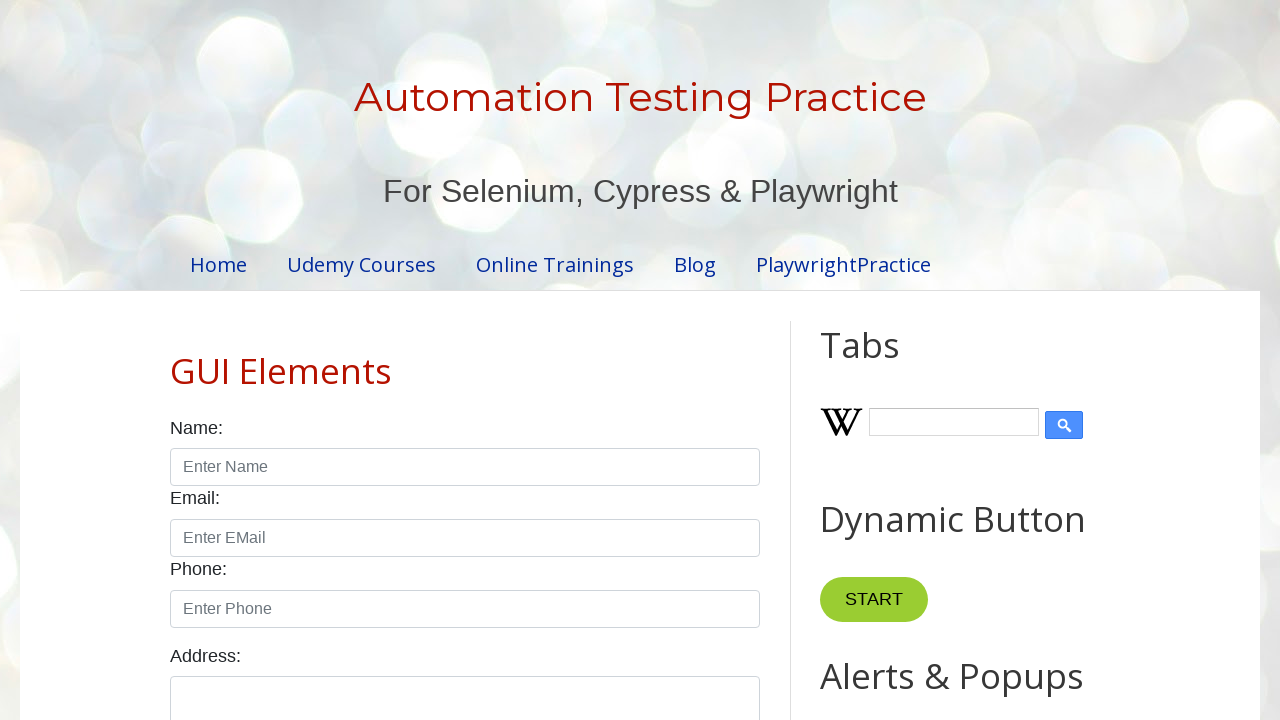

Clicked 'Confirmation Alert' button to trigger alert at (912, 360) on internal:role=button[name="Confirmation Alert"i]
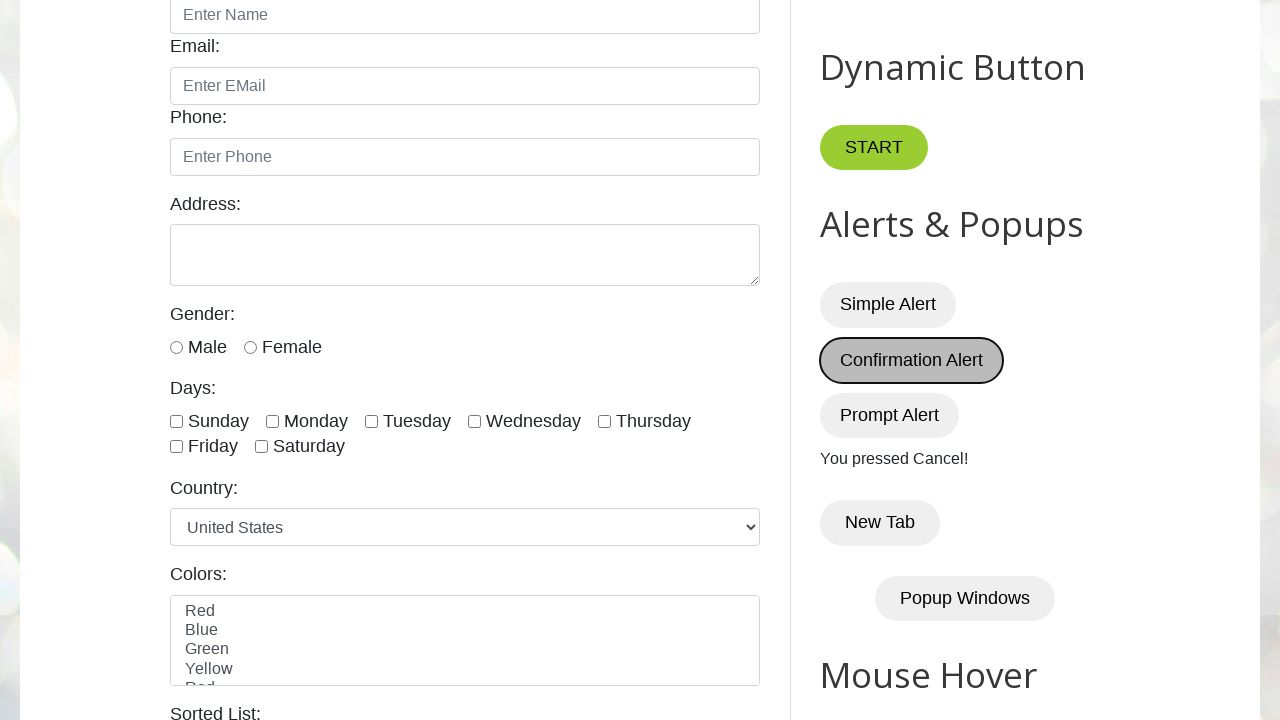

Waited for confirmation alert to be dismissed
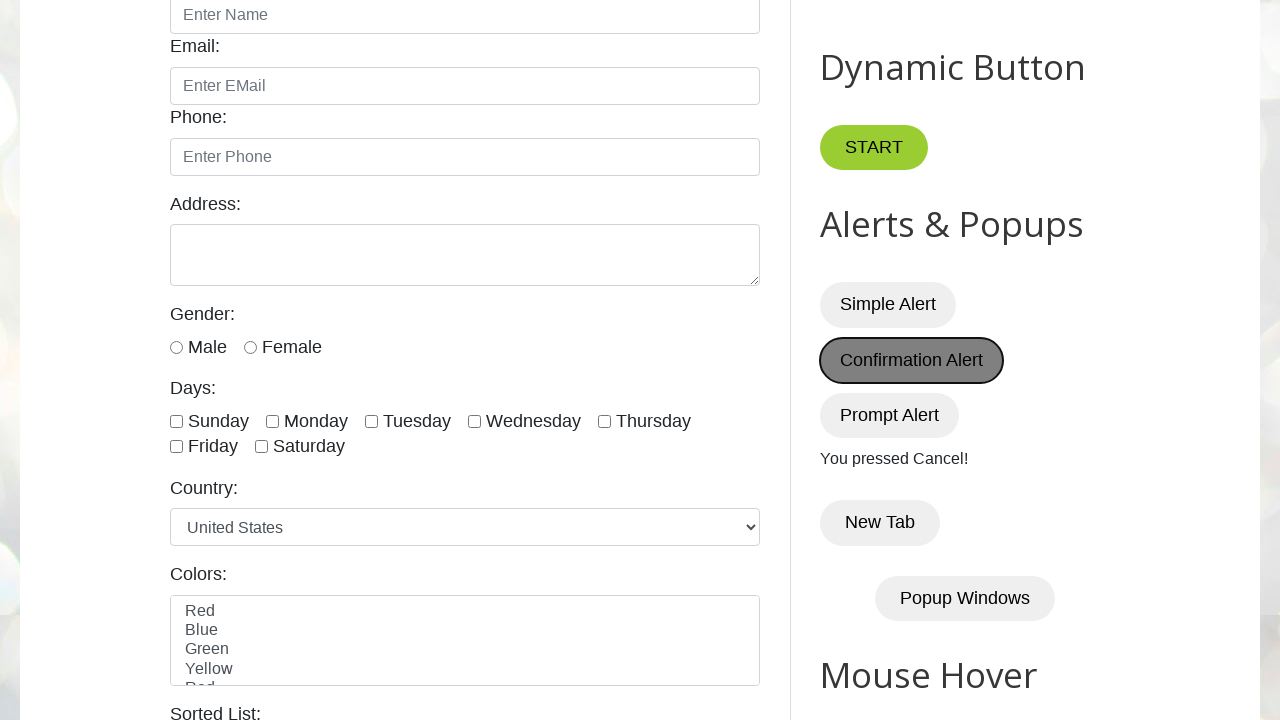

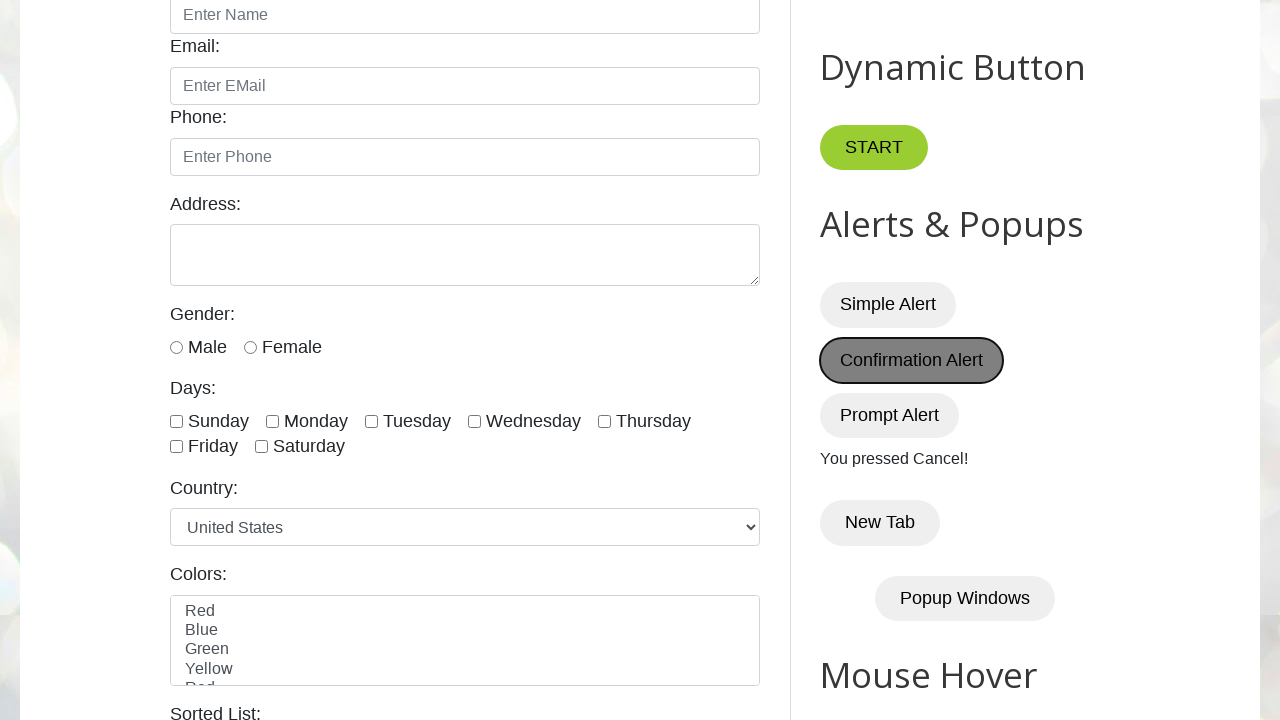